Opens the OpenCart demo homepage and verifies the page loads successfully

Starting URL: https://demo-opencart.com/

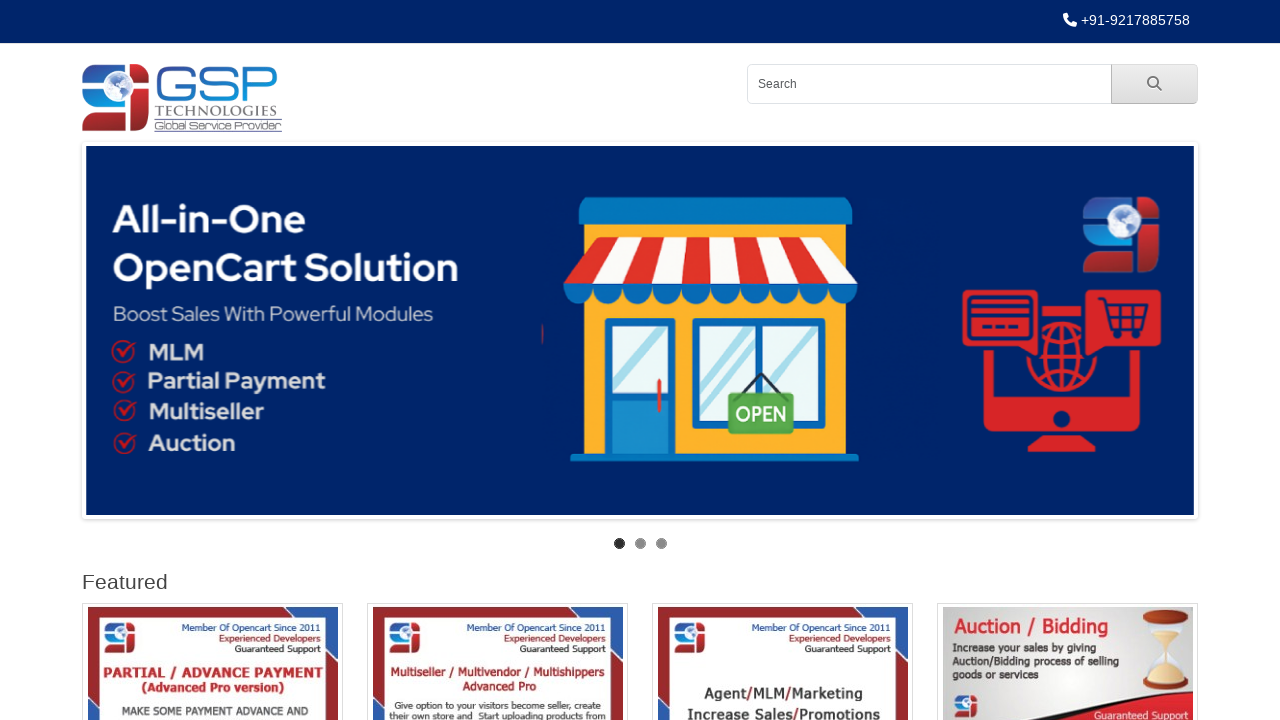

Waited for page to reach networkidle state
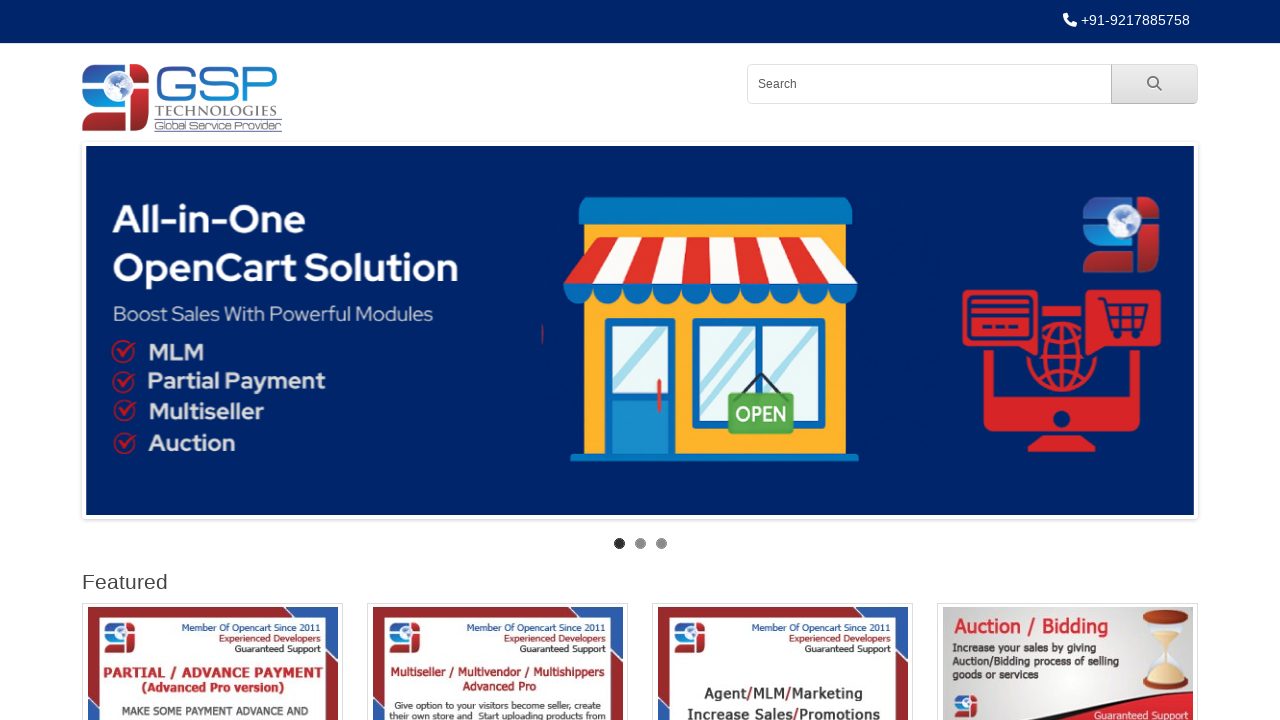

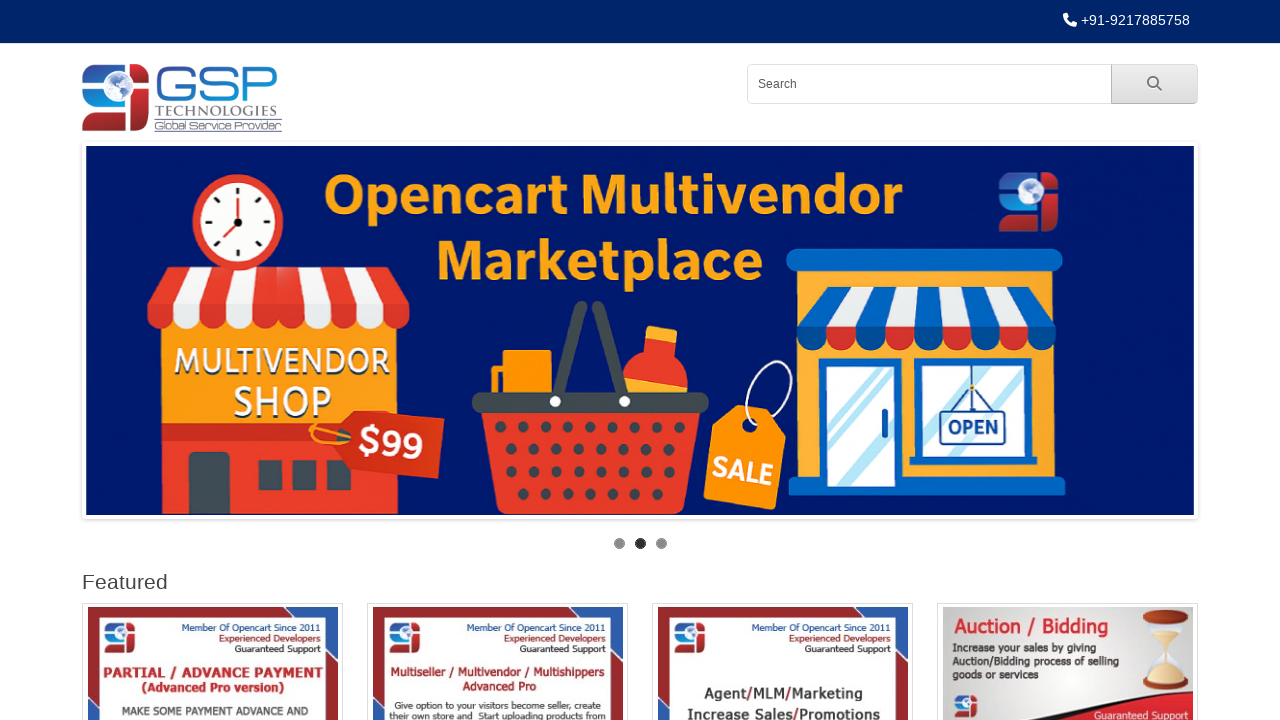